Solves a math problem by reading a value from the page, calculating the answer using logarithm formula, filling the answer field, selecting checkboxes, and submitting the form

Starting URL: http://suninjuly.github.io/math.html

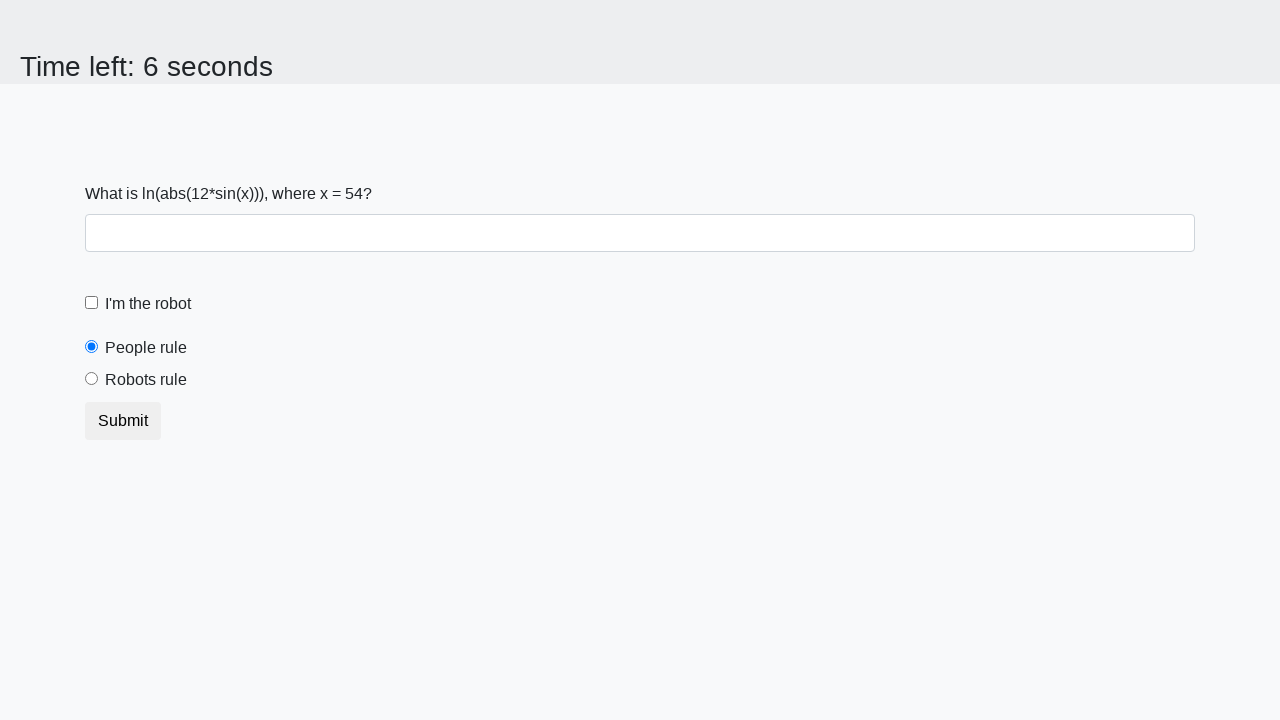

Read the x value from the page for calculation
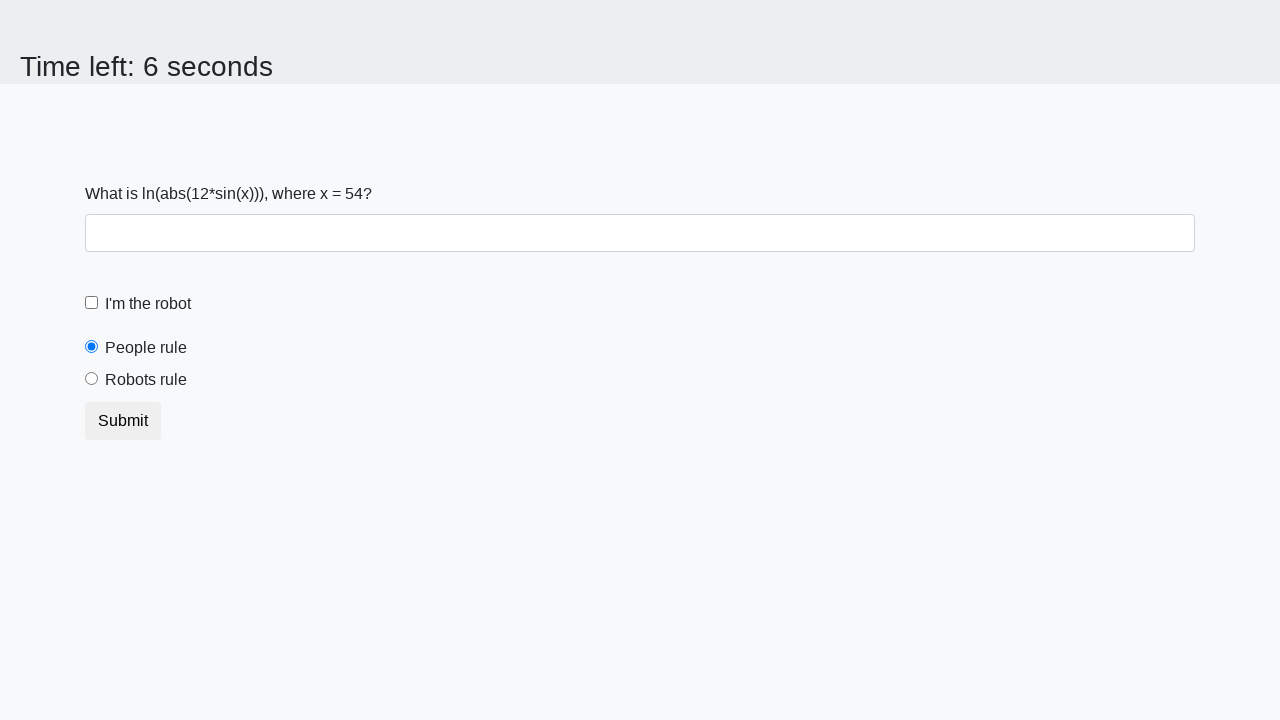

Calculated the answer using logarithm formula: log(12*sin(x))
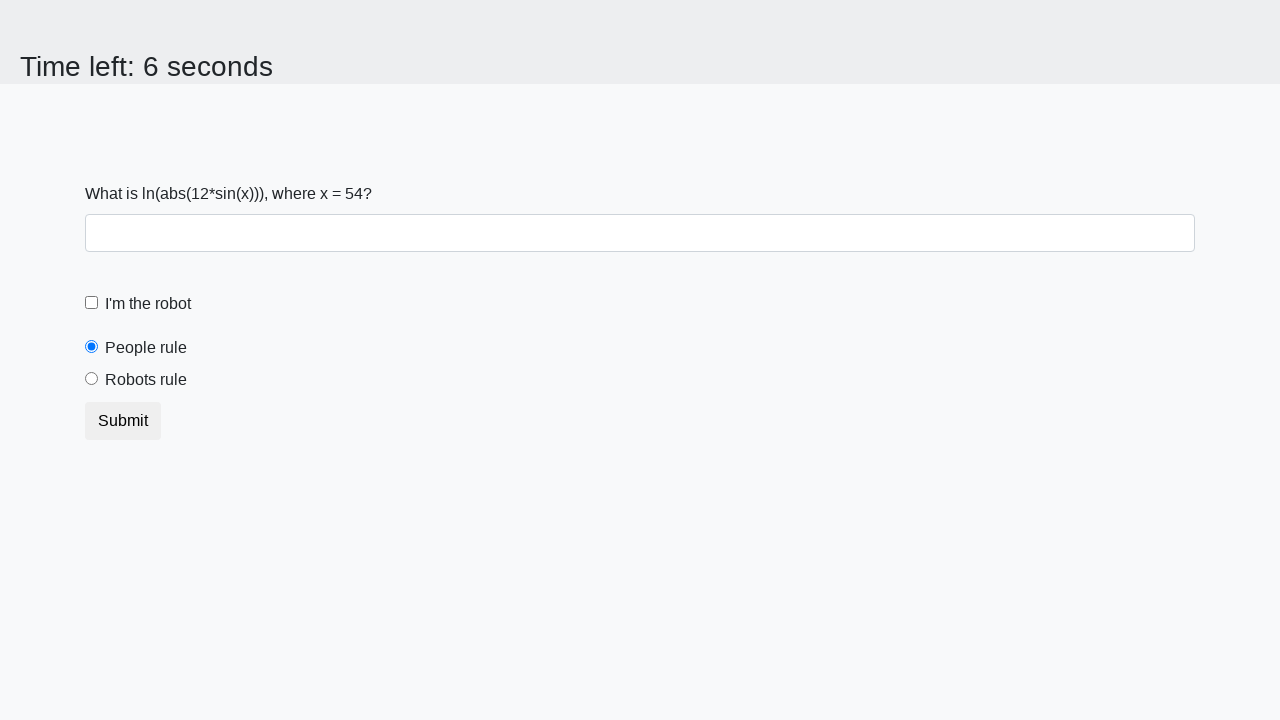

Filled the answer field with calculated value on #answer
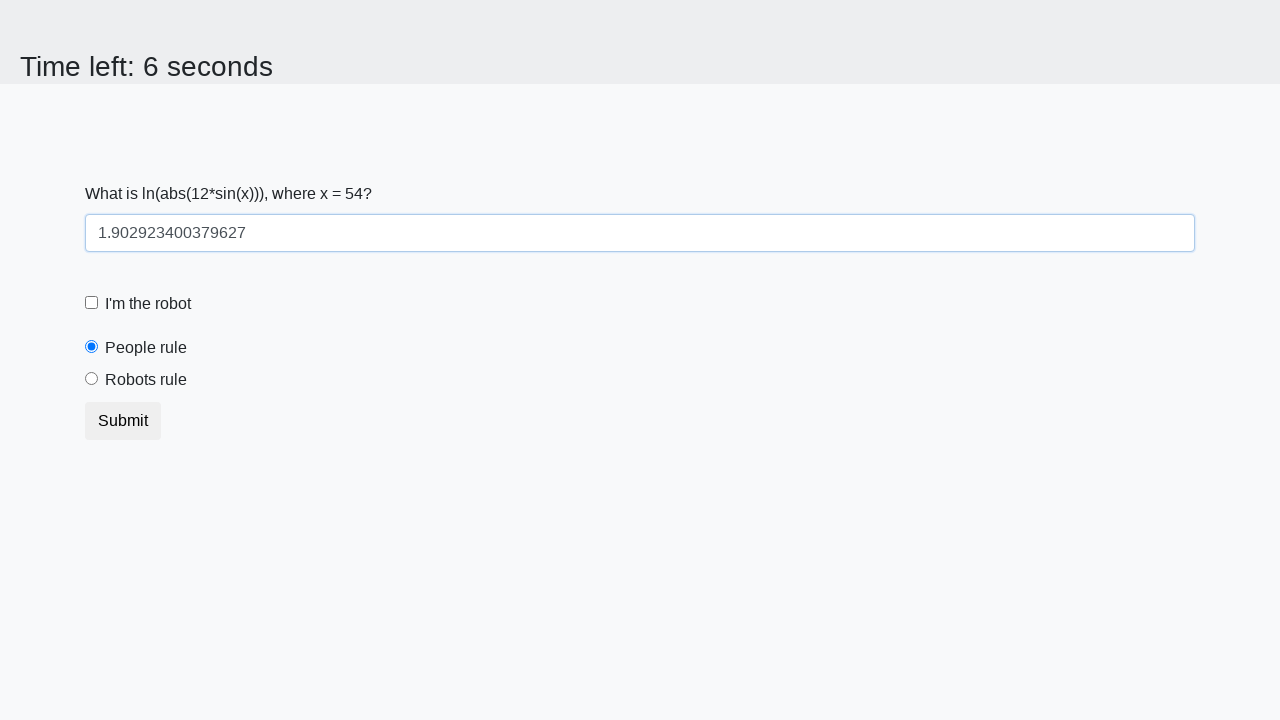

Clicked the first checkbox at (148, 304) on xpath=/html/body/div/form/div[2]/label
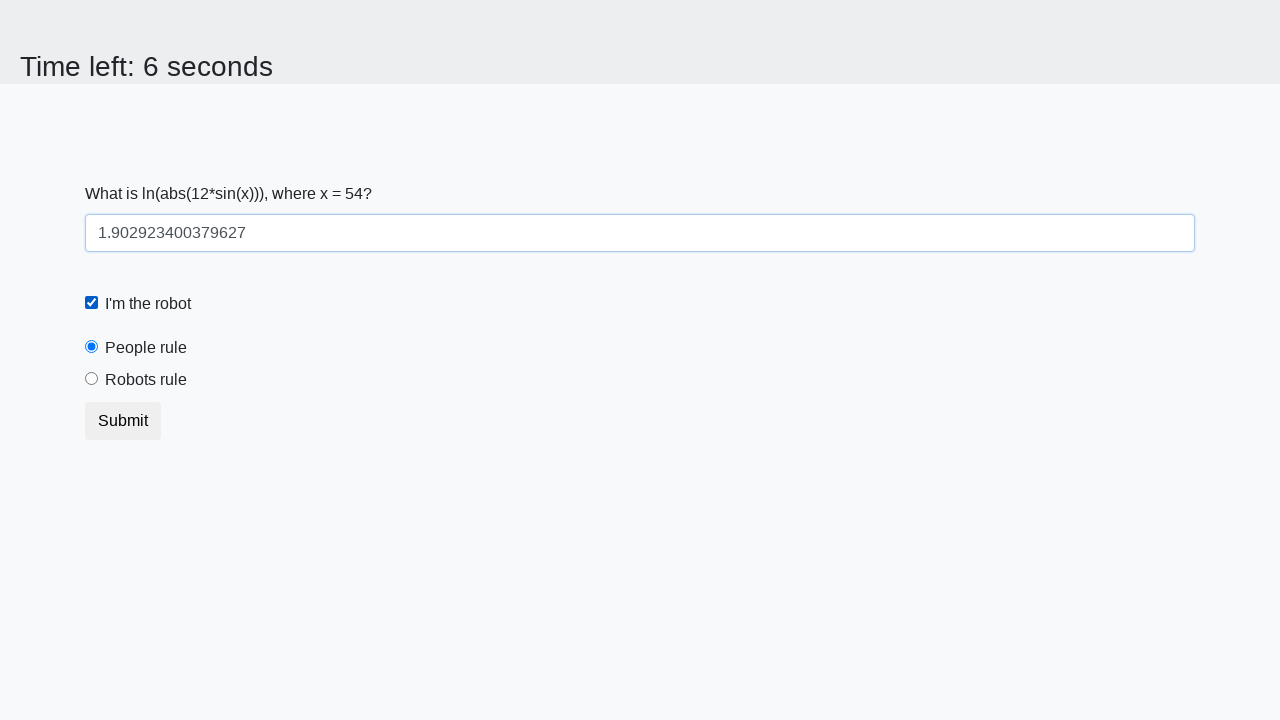

Clicked the second checkbox at (146, 380) on xpath=/html/body/div/form/div[4]/label
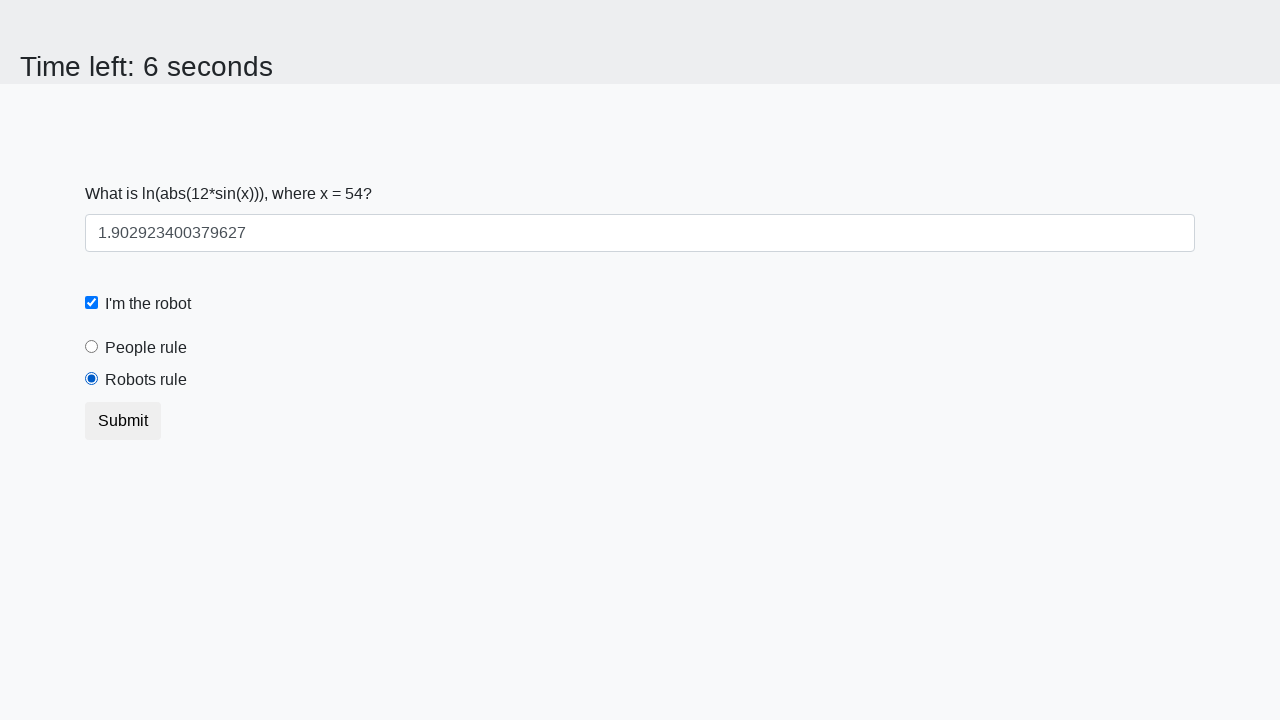

Clicked the submit button to submit the form at (123, 421) on xpath=/html/body/div/form/button
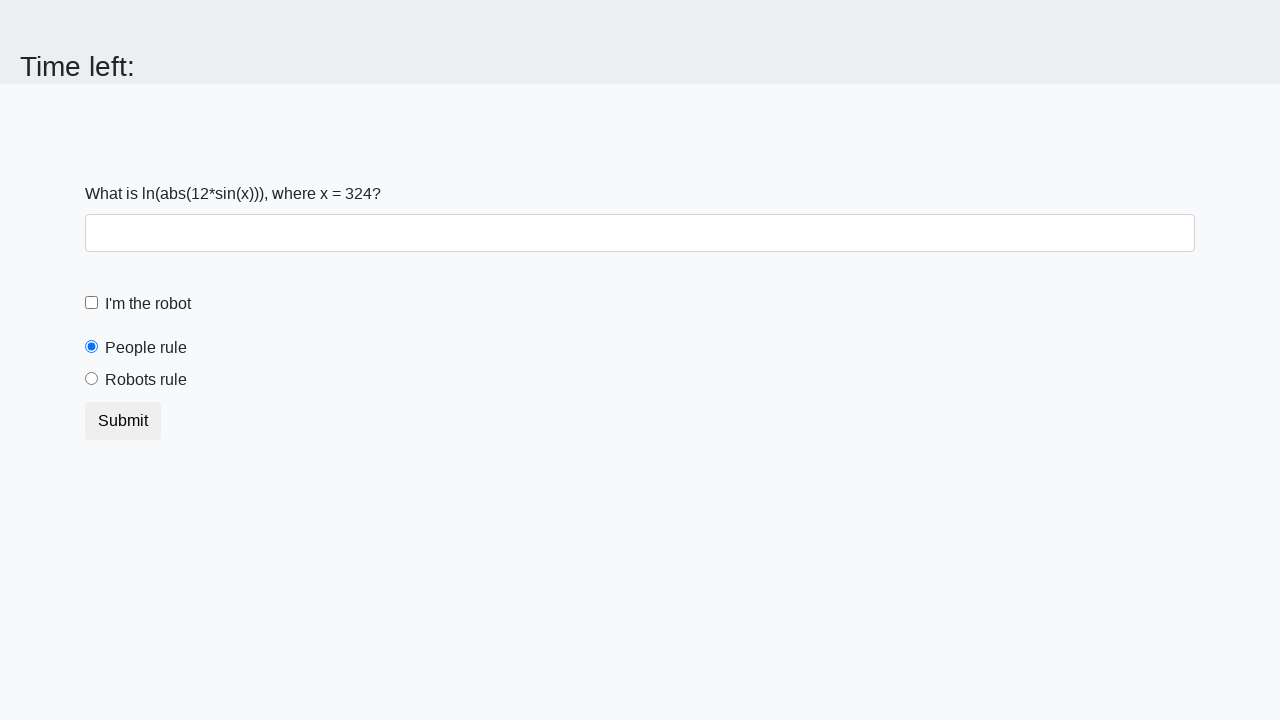

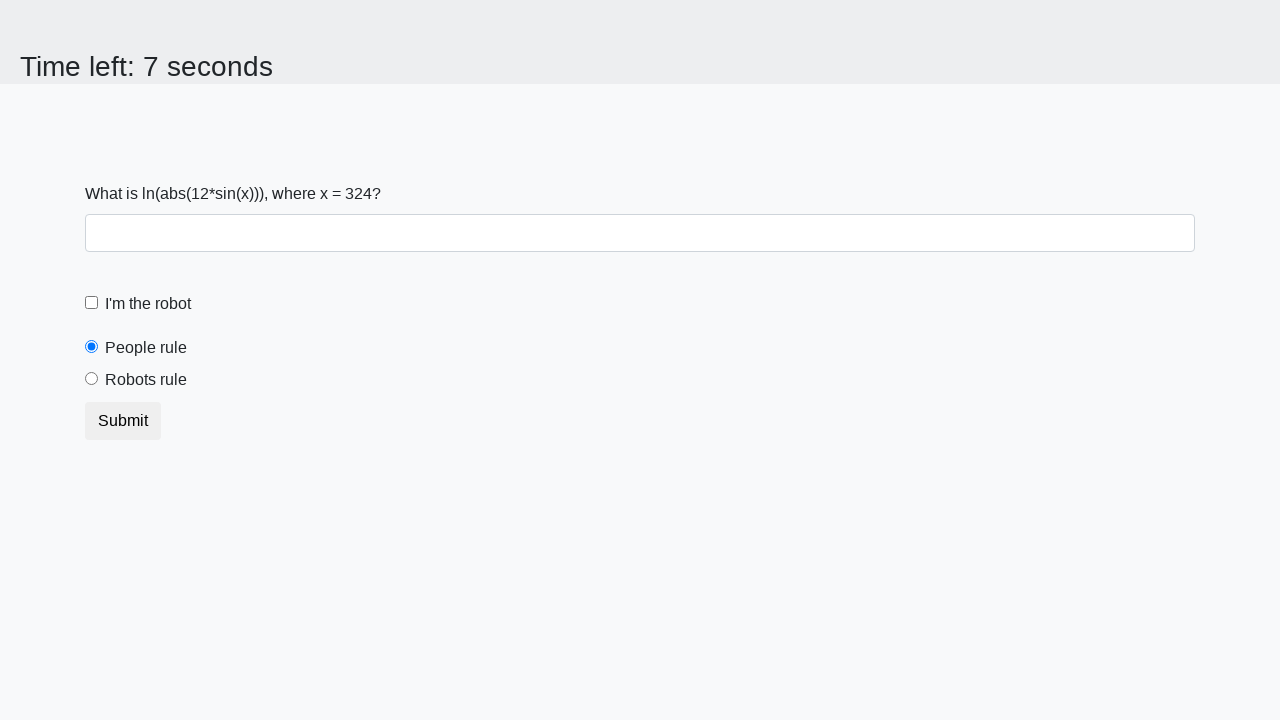